Tests form input with copy-paste functionality by entering text in first name field, selecting all, copying, and pasting into last name field

Starting URL: https://demoqa.com/automation-practice-form

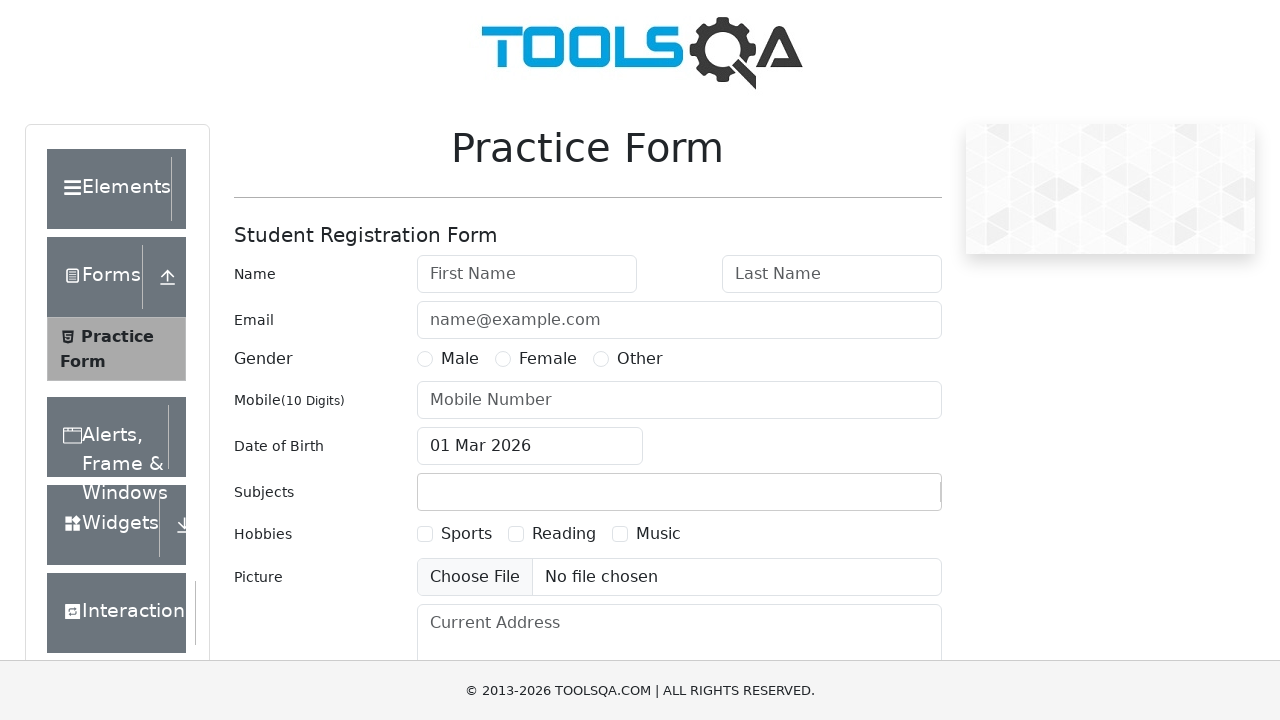

Waited for first name field to load
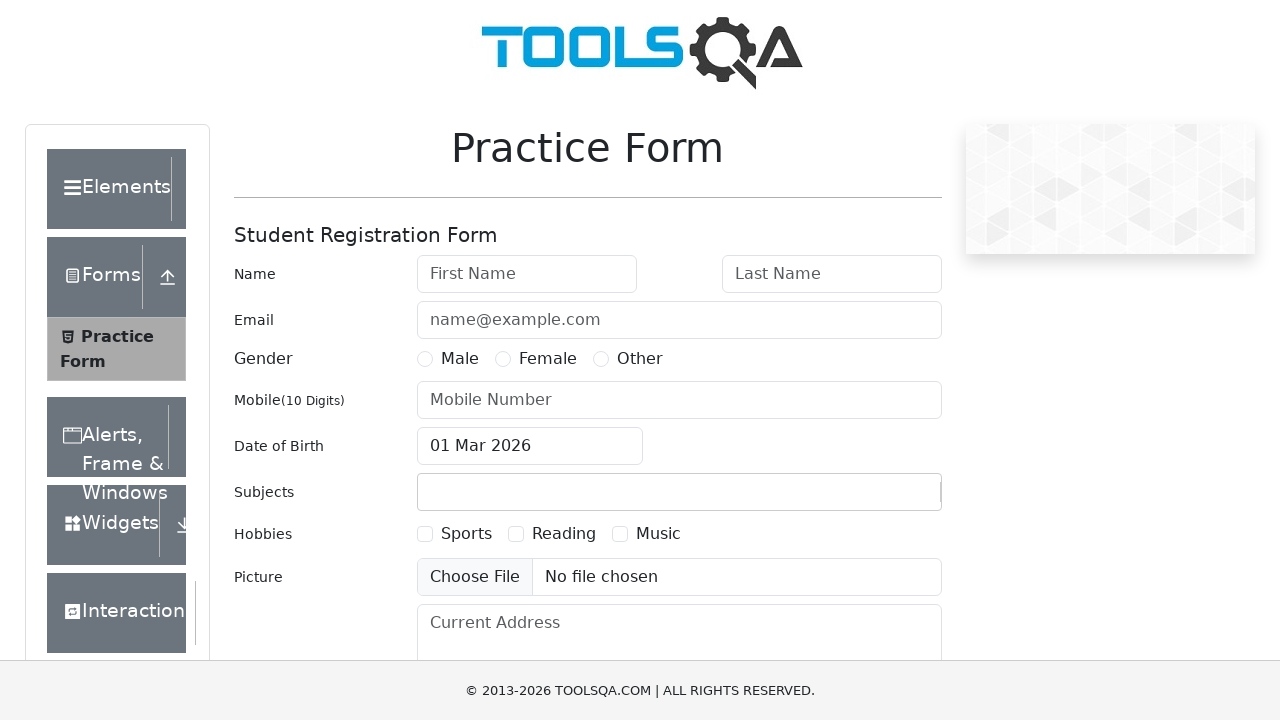

Clicked on first name field at (527, 274) on #firstName
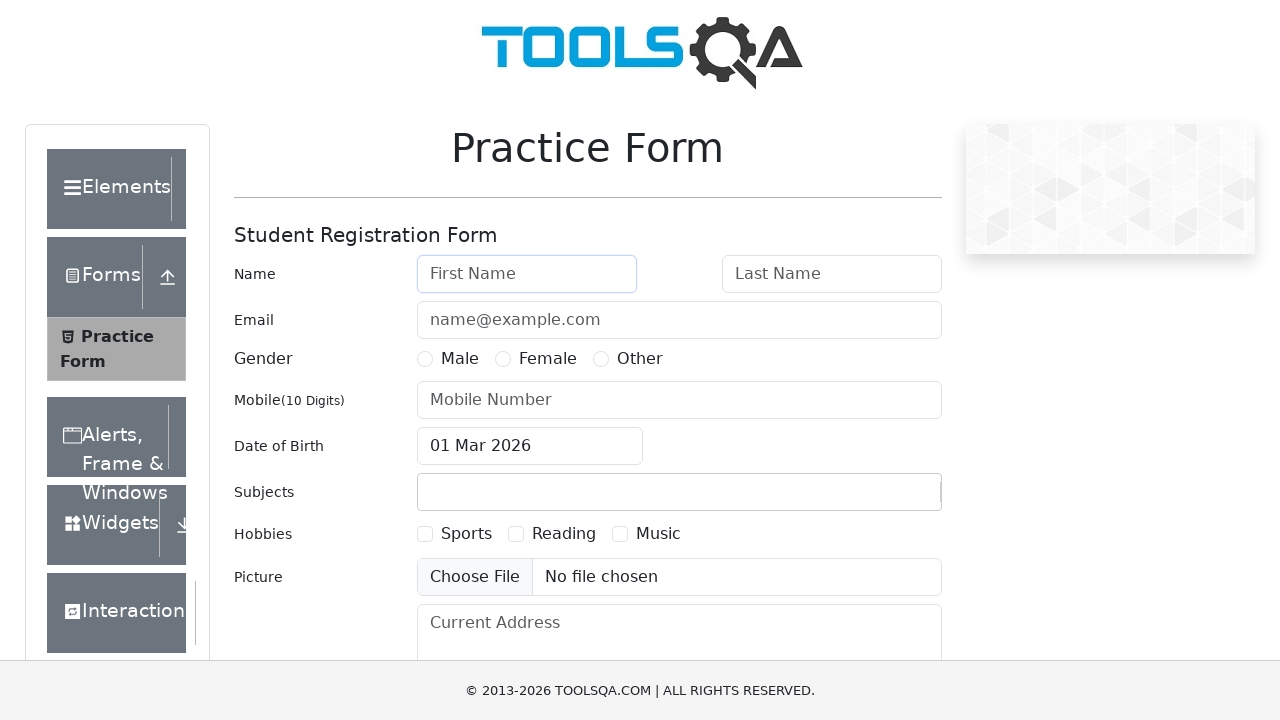

Entered 'abcdef' in first name field on #firstName
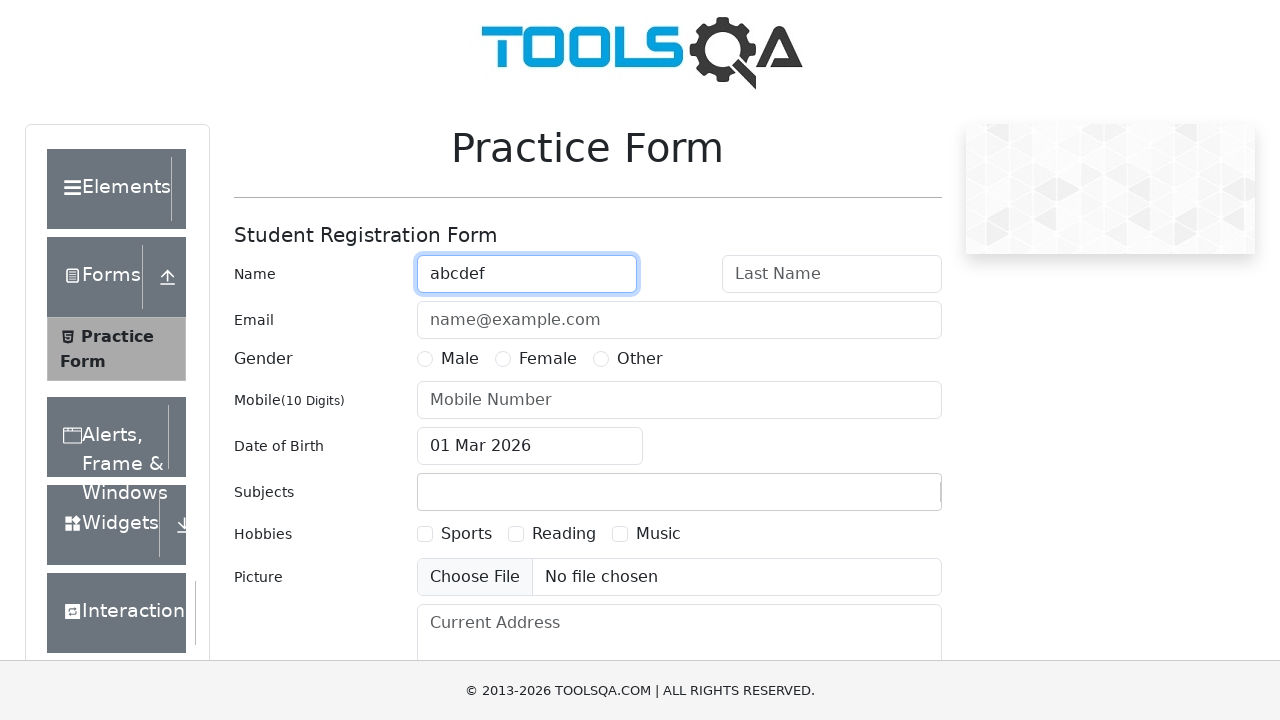

Clicked on first name field to focus at (527, 274) on #firstName
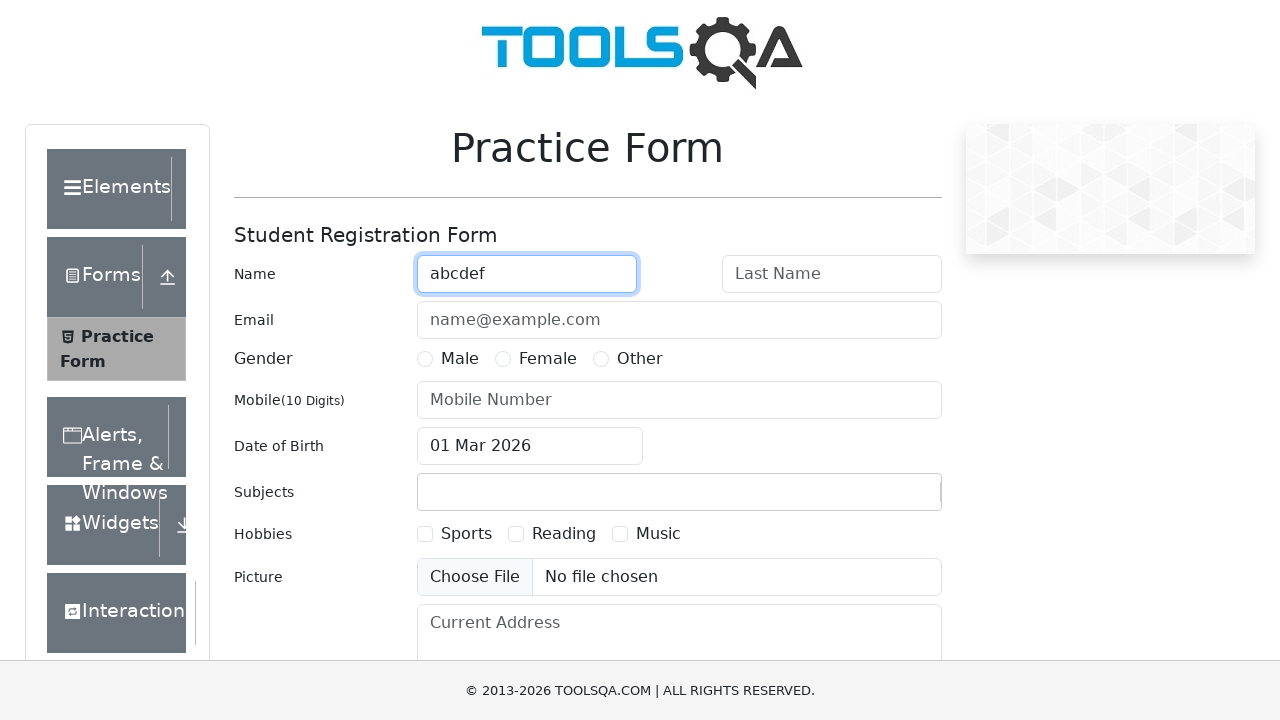

Selected all text in first name field with Ctrl+A
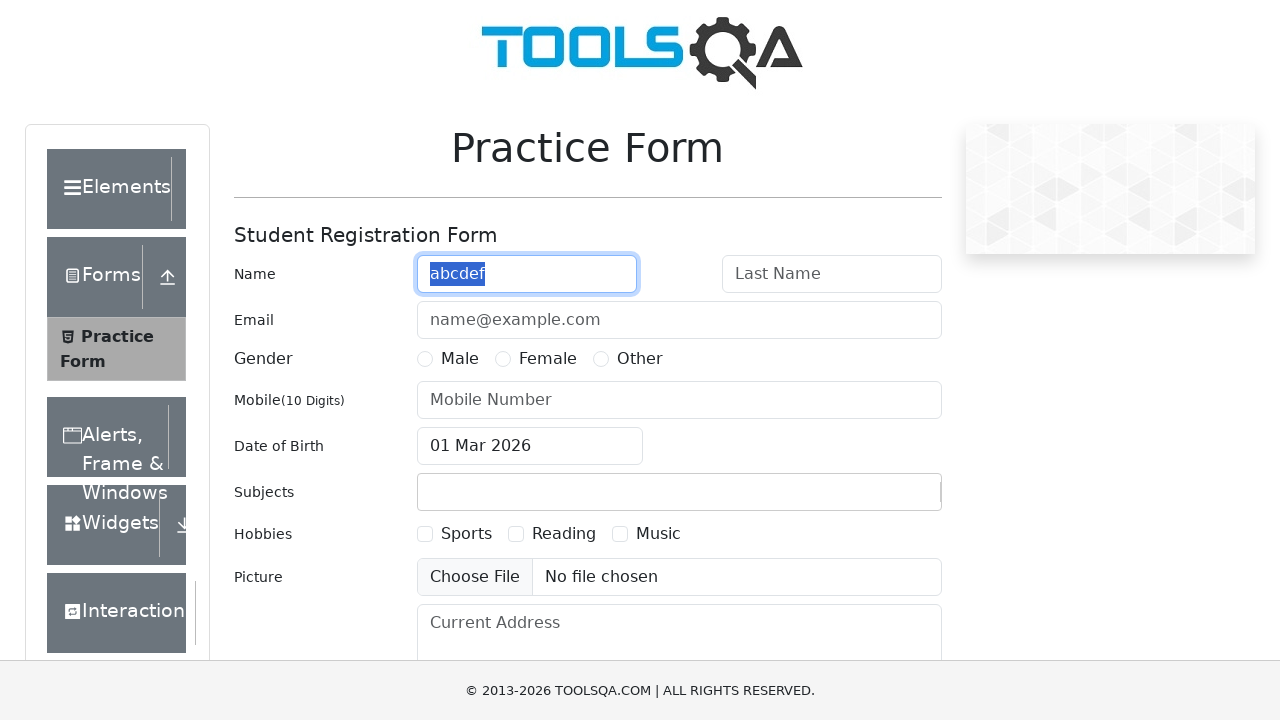

Copied selected text from first name field with Ctrl+C
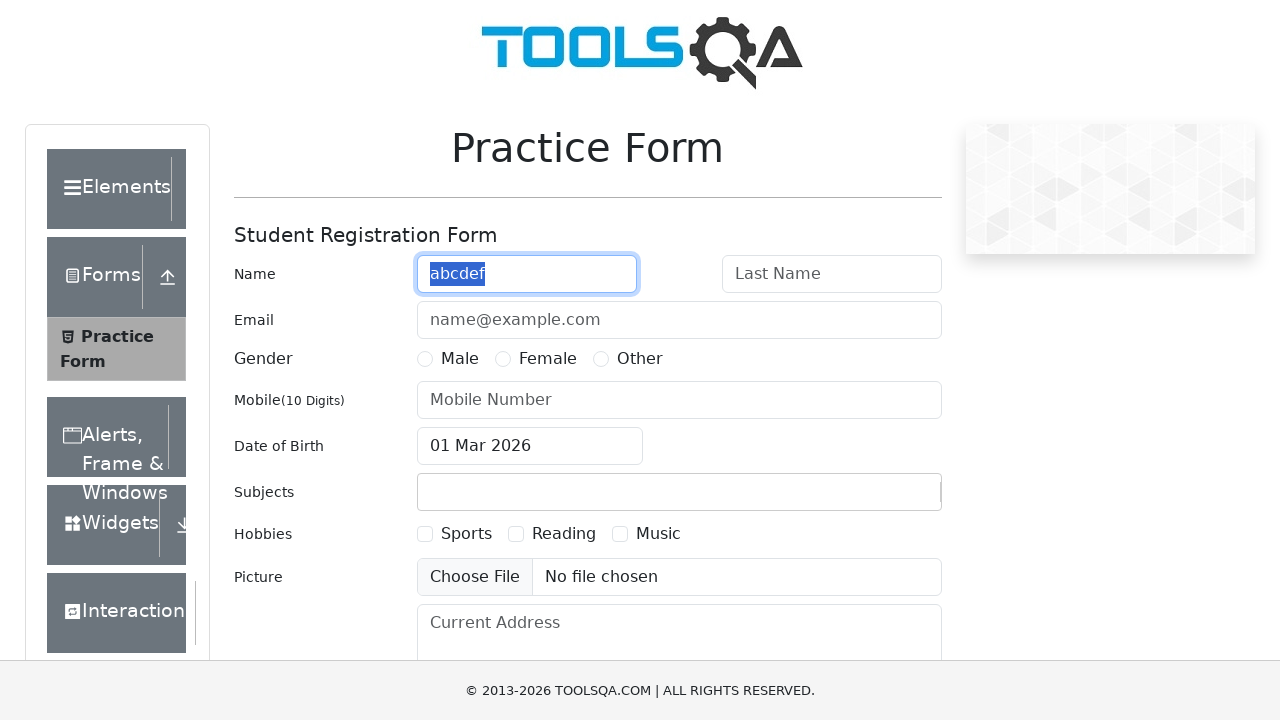

Clicked on last name field at (832, 274) on #lastName
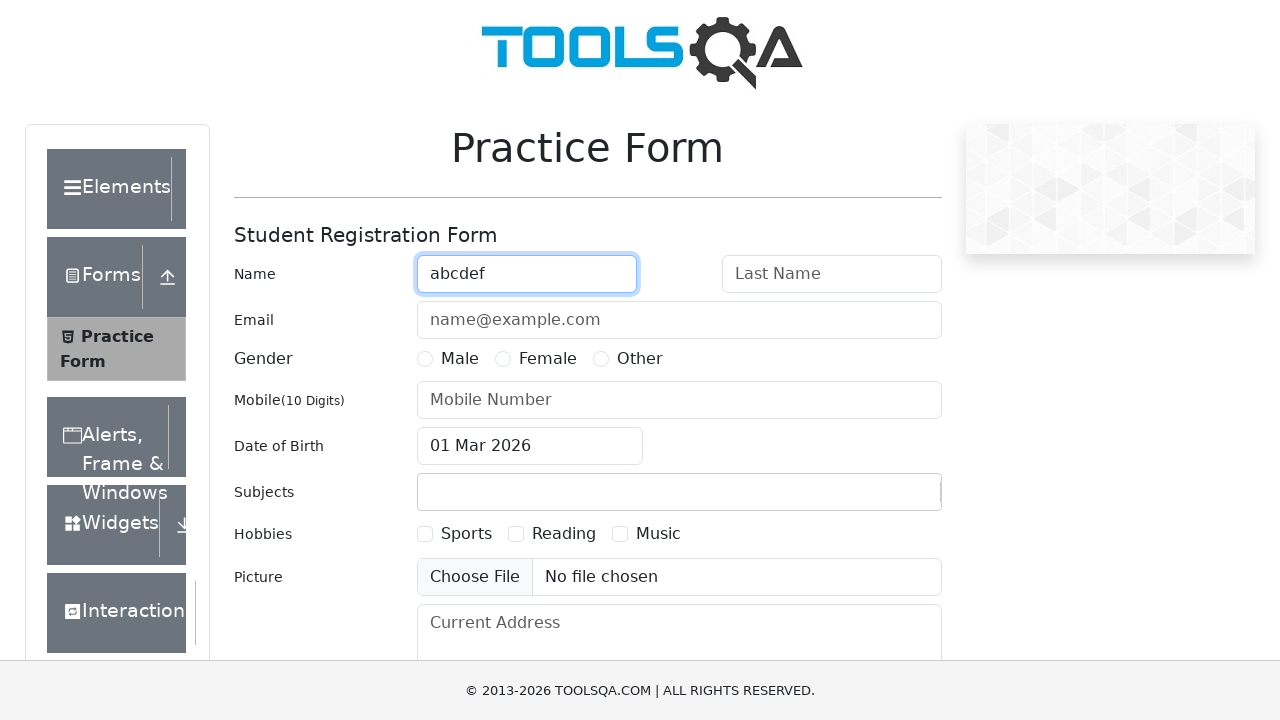

Pasted copied text into last name field with Ctrl+V
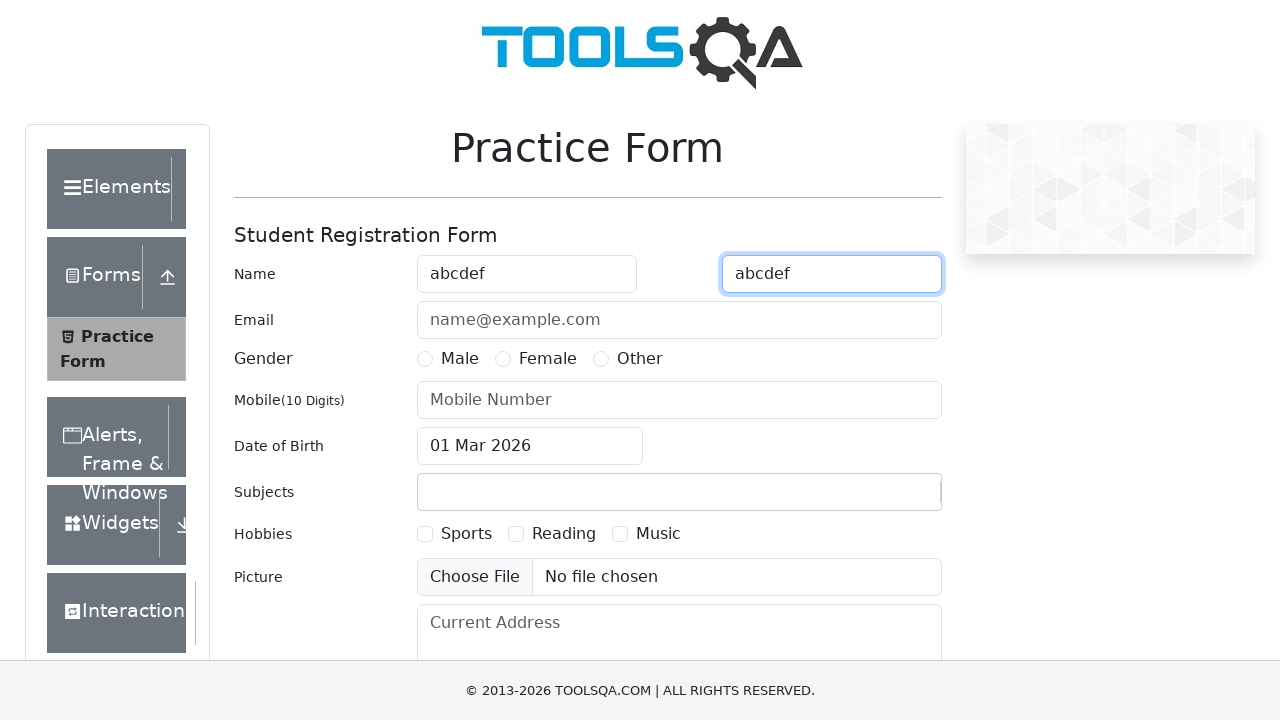

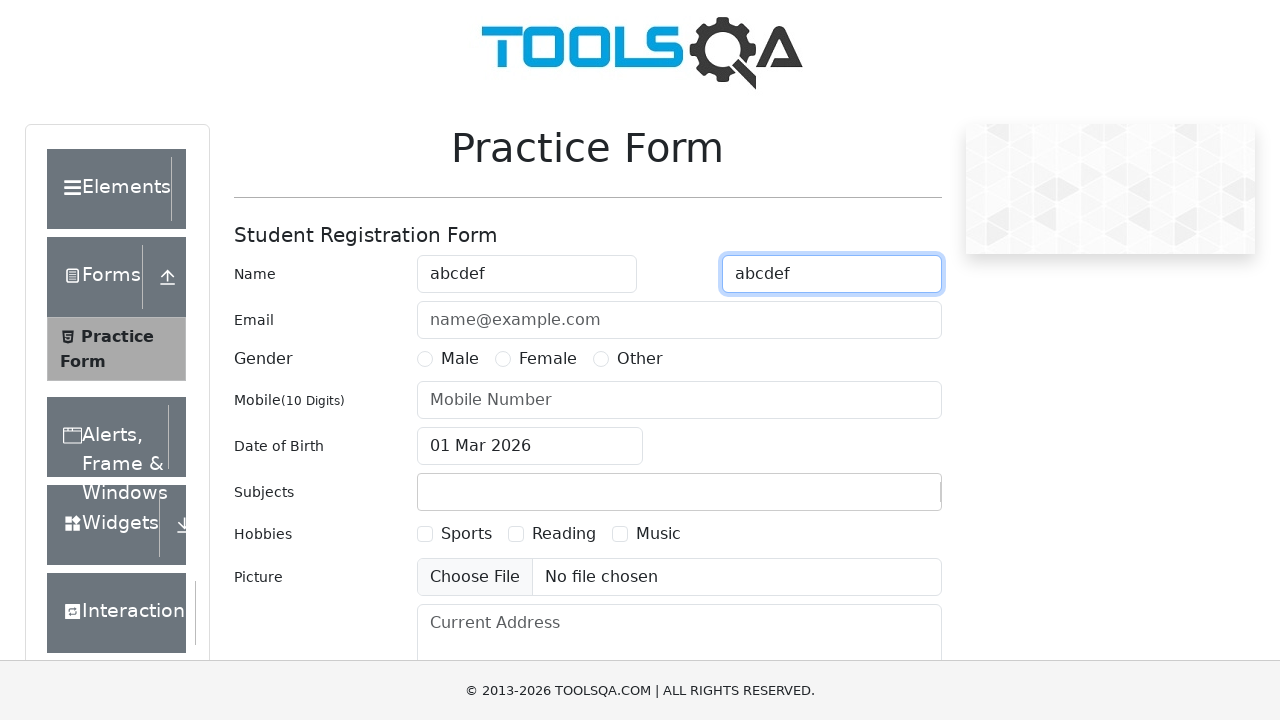